Navigates to Software Testing Material website and verifies the page title matches expected value

Starting URL: https://www.softwaretestingmaterial.com

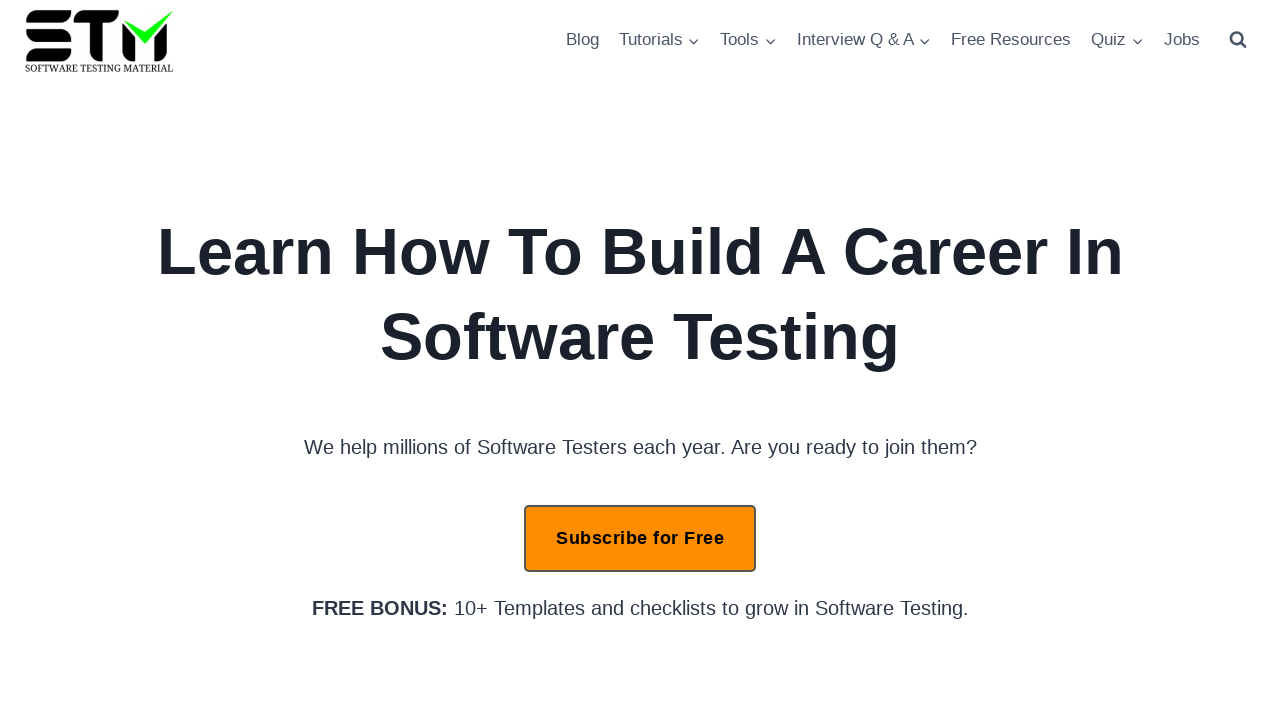

Set viewport size to 1920x1080
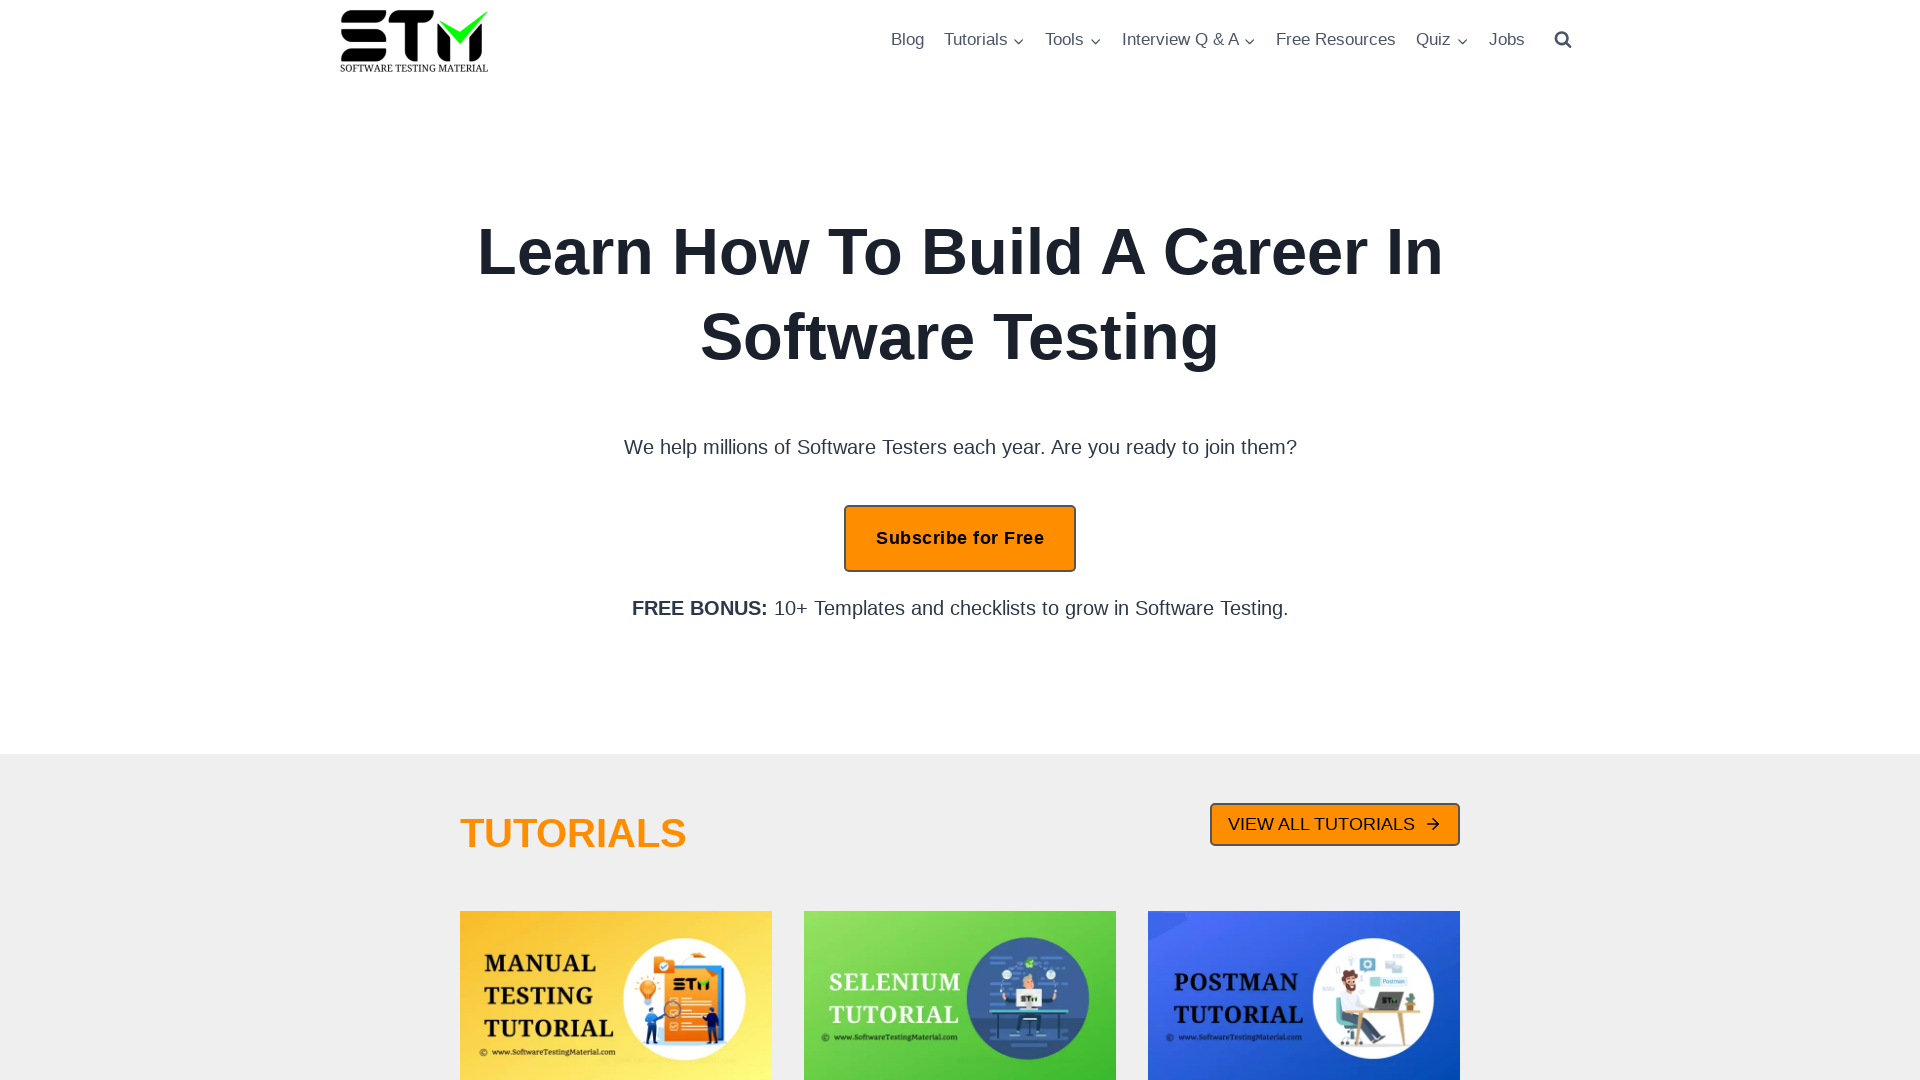

Waited for page to load (domcontentloaded state)
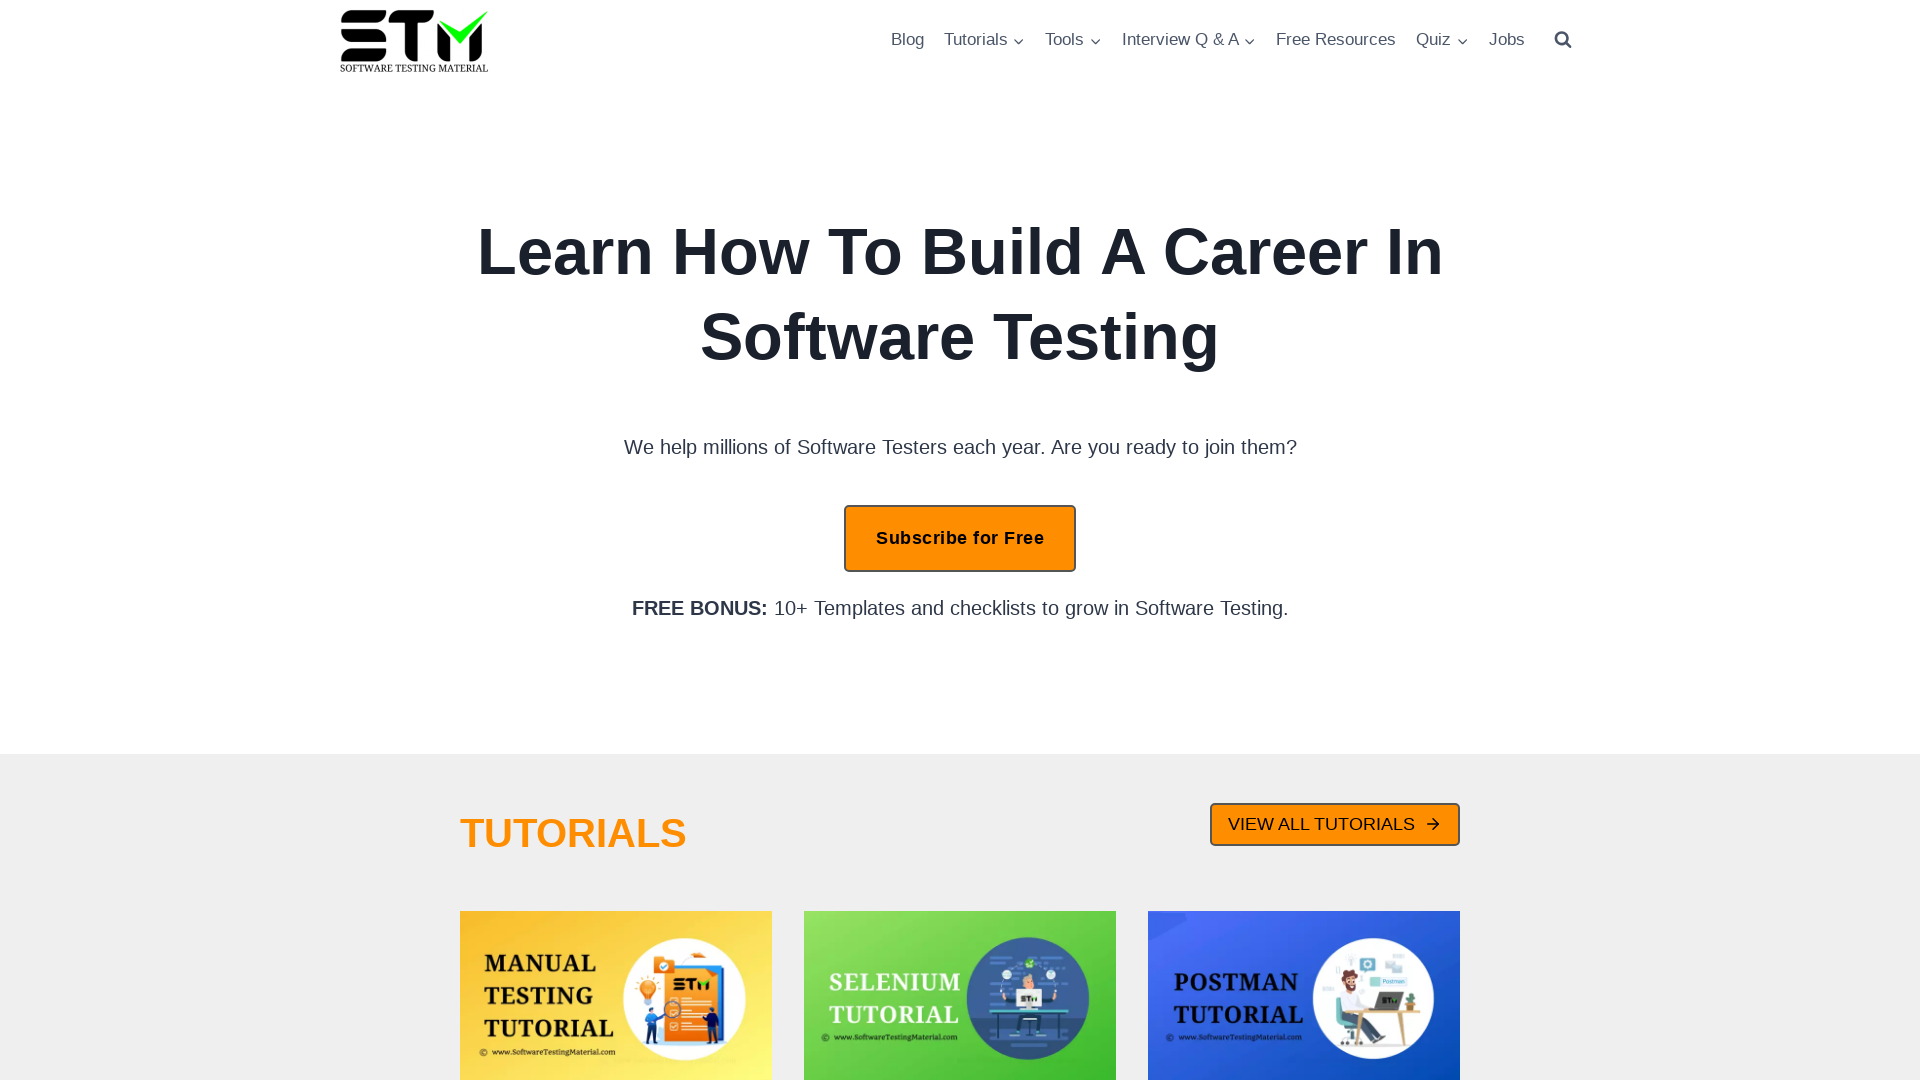

Retrieved page title: 'Software Testing Material: Free QA Resources & Tutorials'
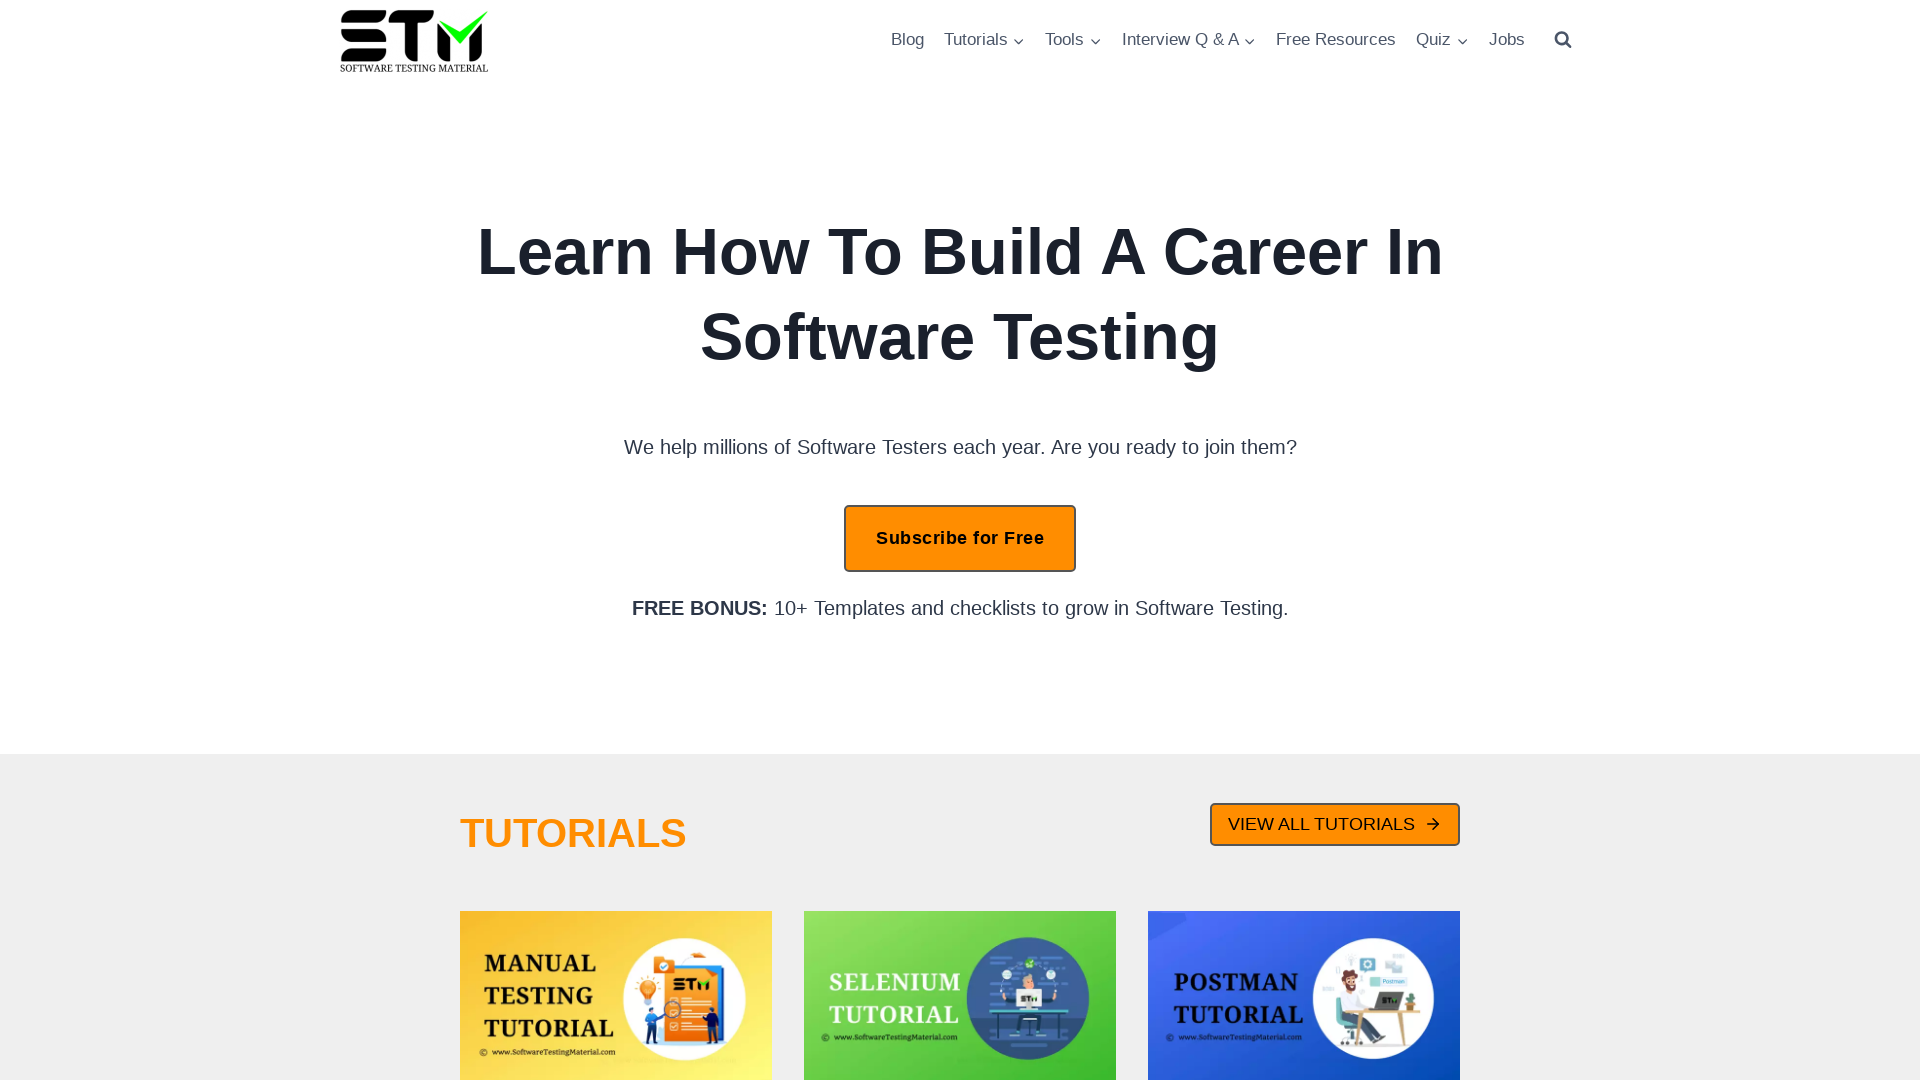

Assertion passed: page title contains 'Software Testing Material'
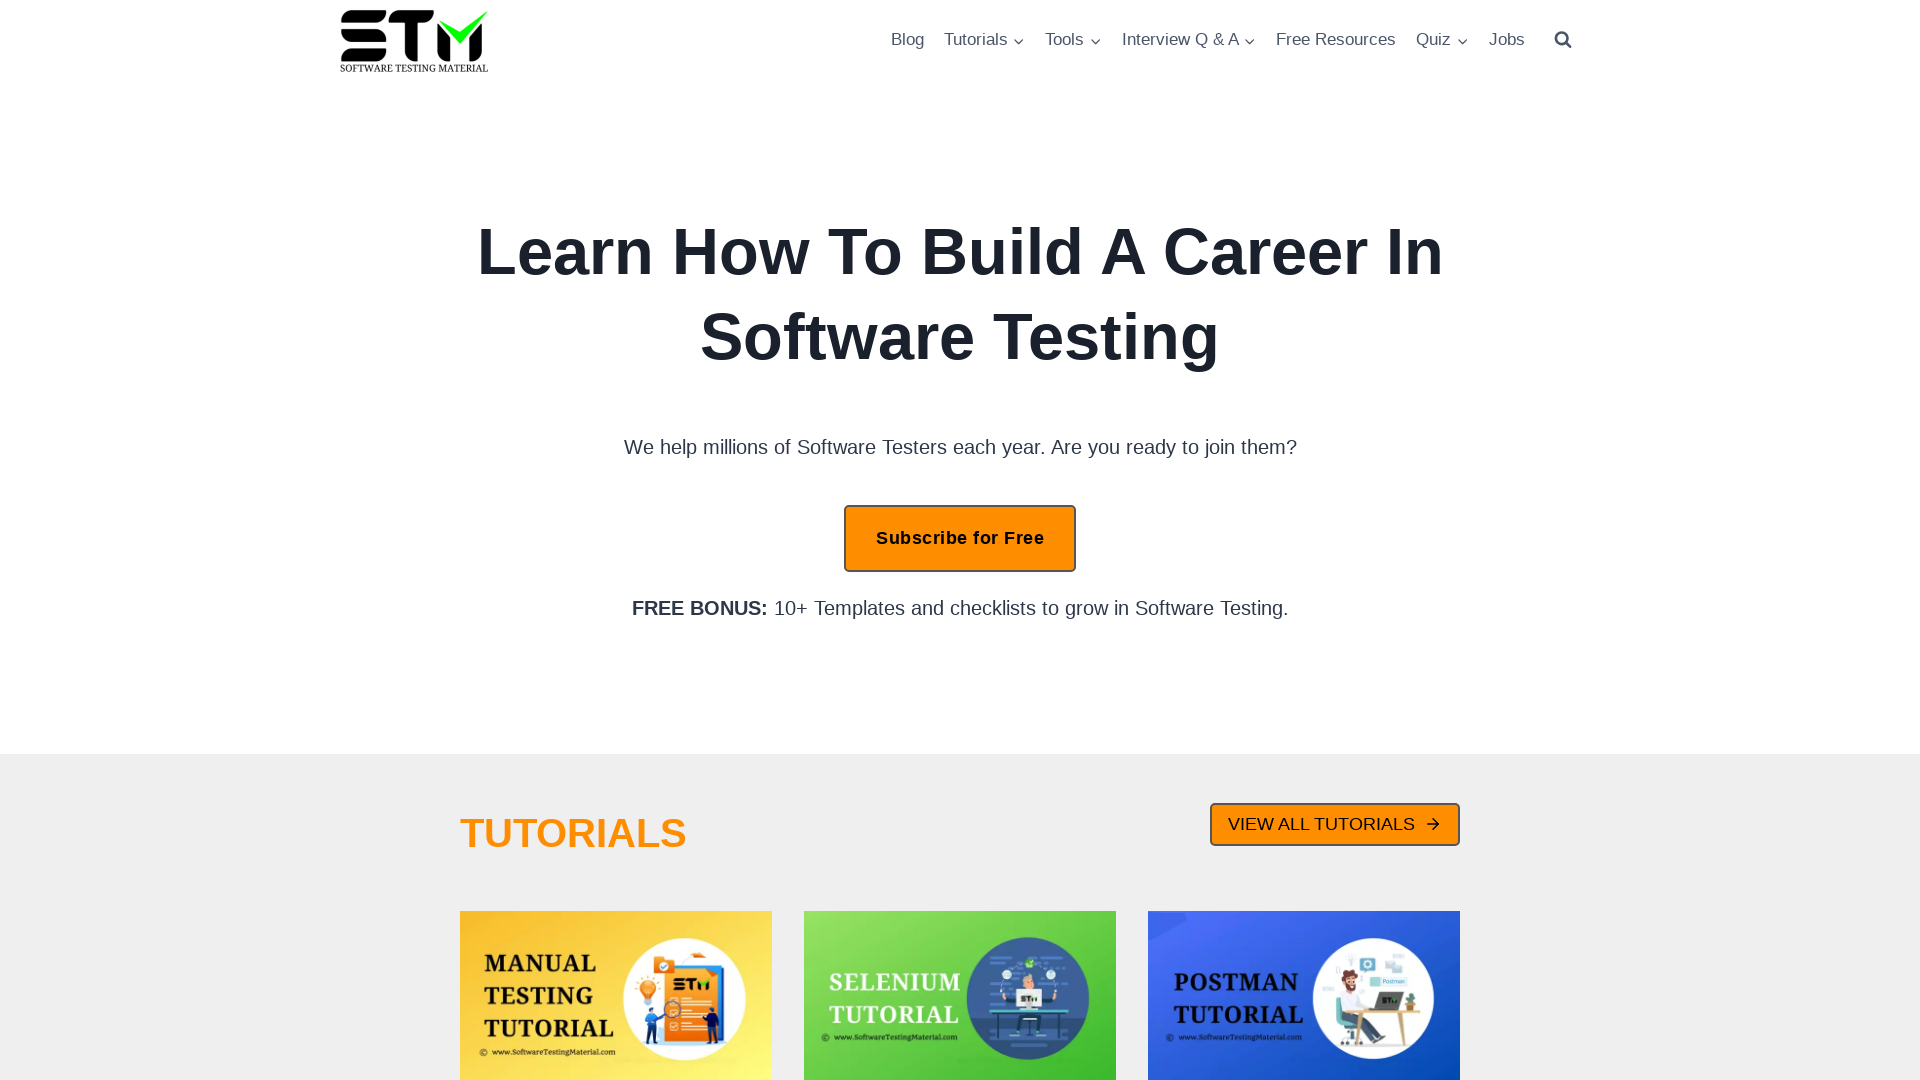

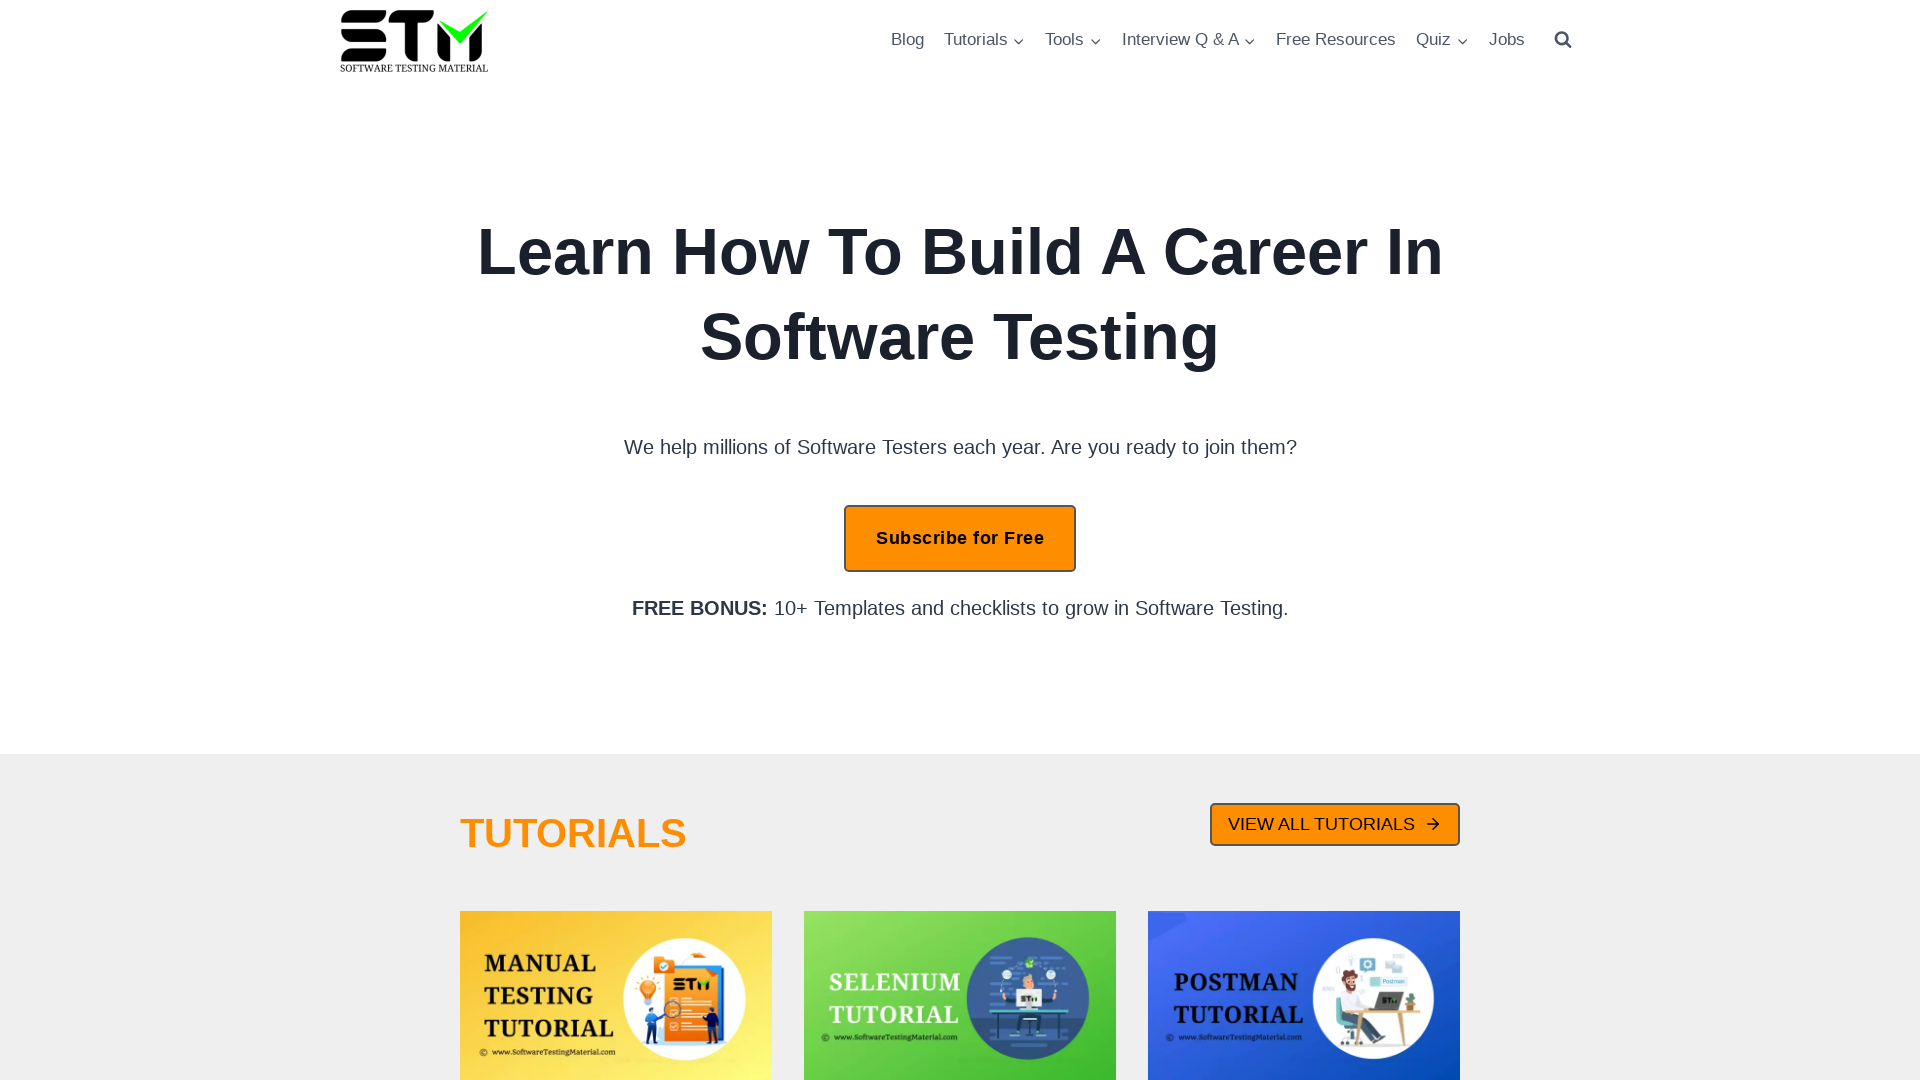